Verifies that the login page header displays "Login"

Starting URL: https://opensource-demo.orangehrmlive.com/

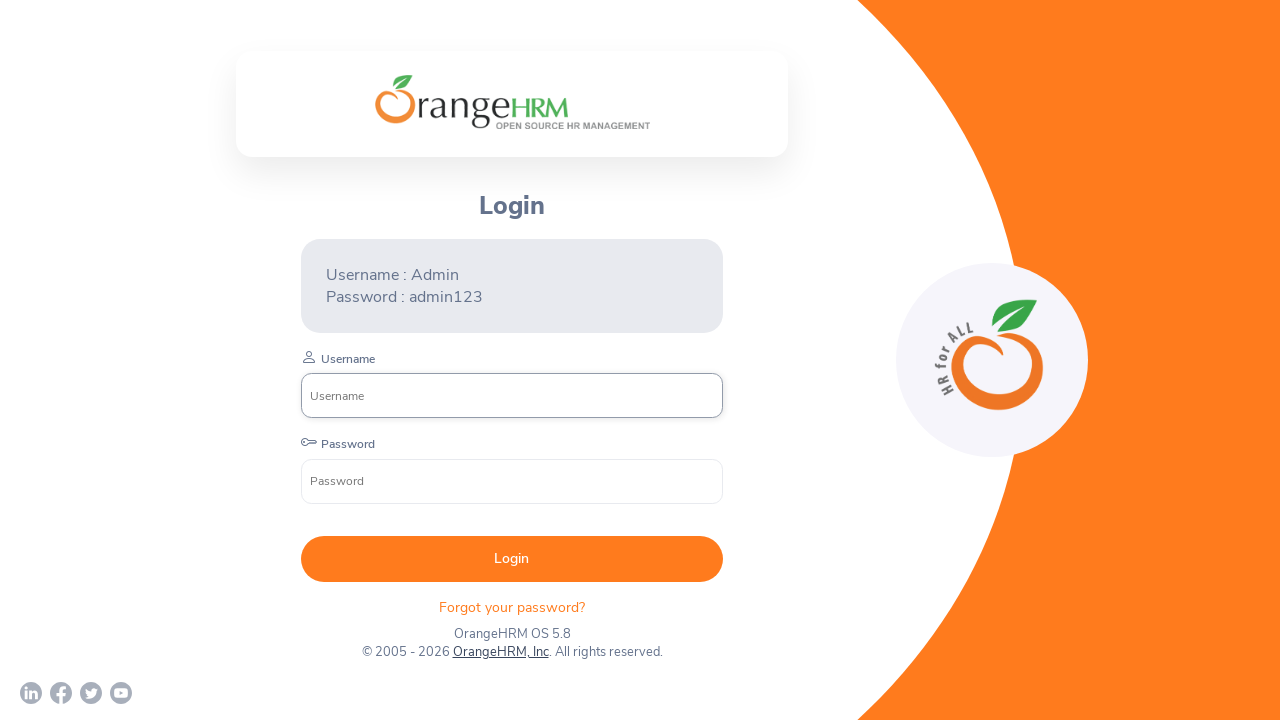

Waited for login page header element to load
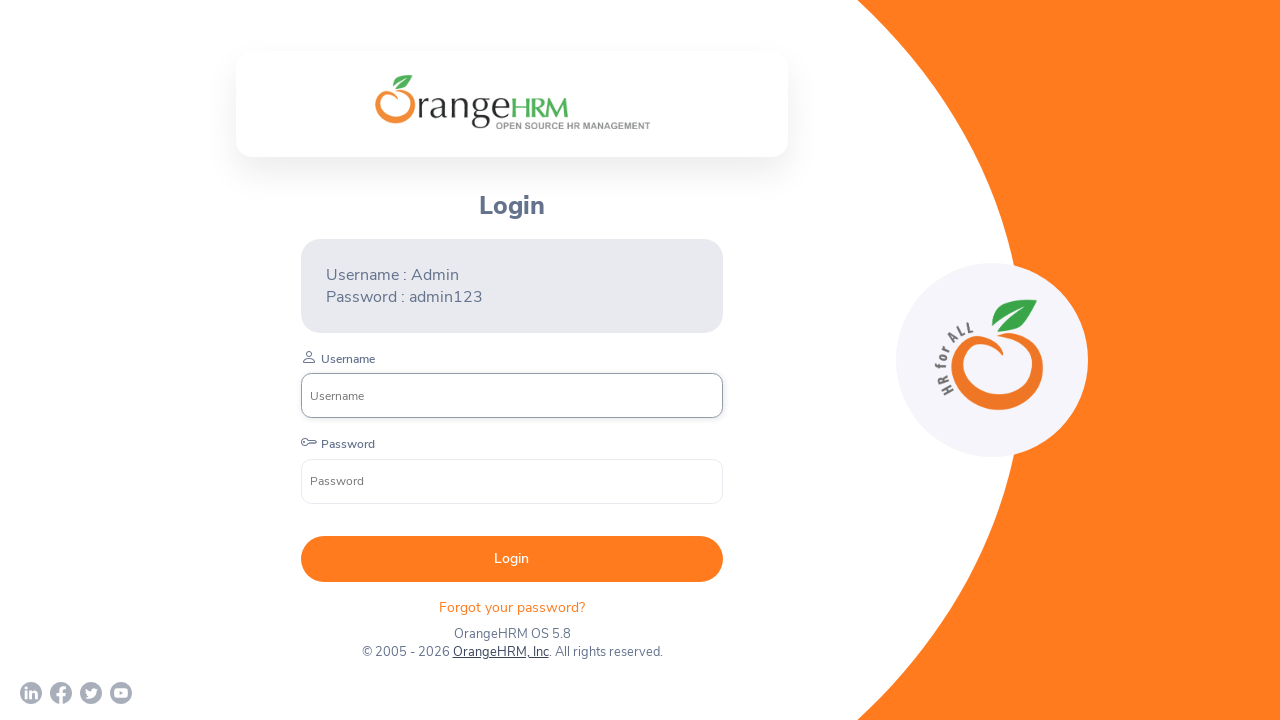

Retrieved login page header text content
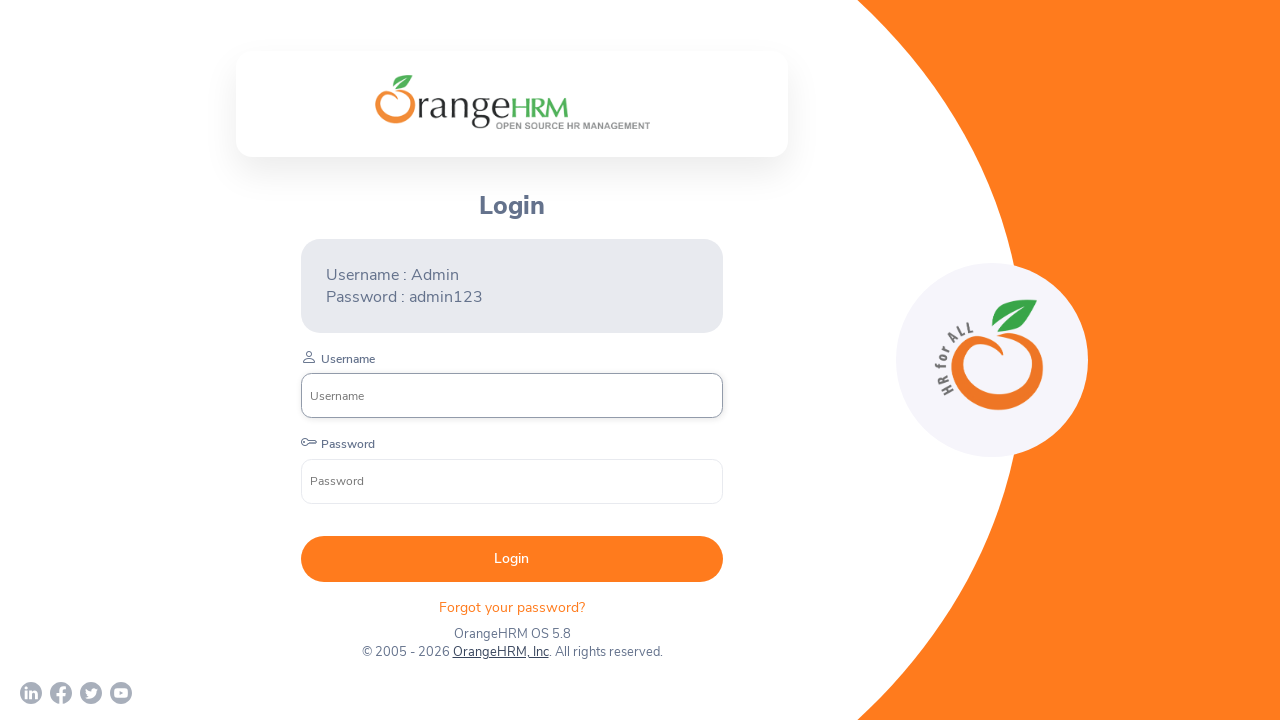

Verified that header displays 'Login'
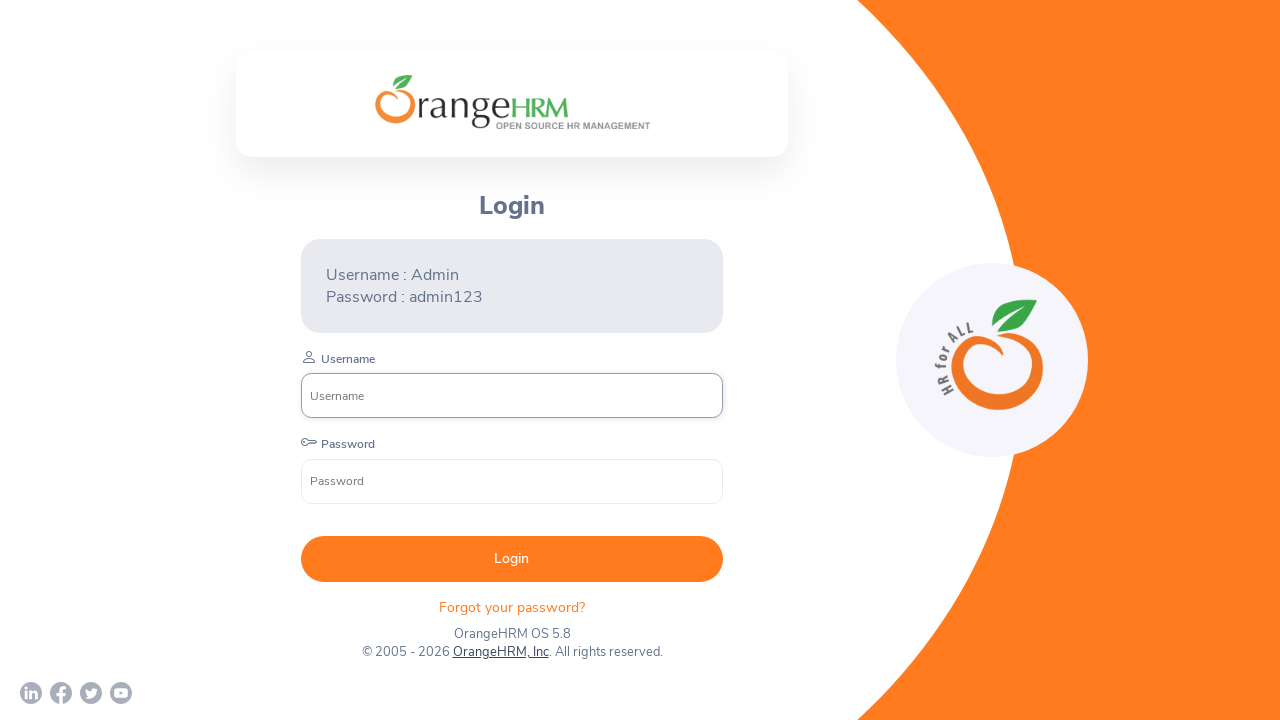

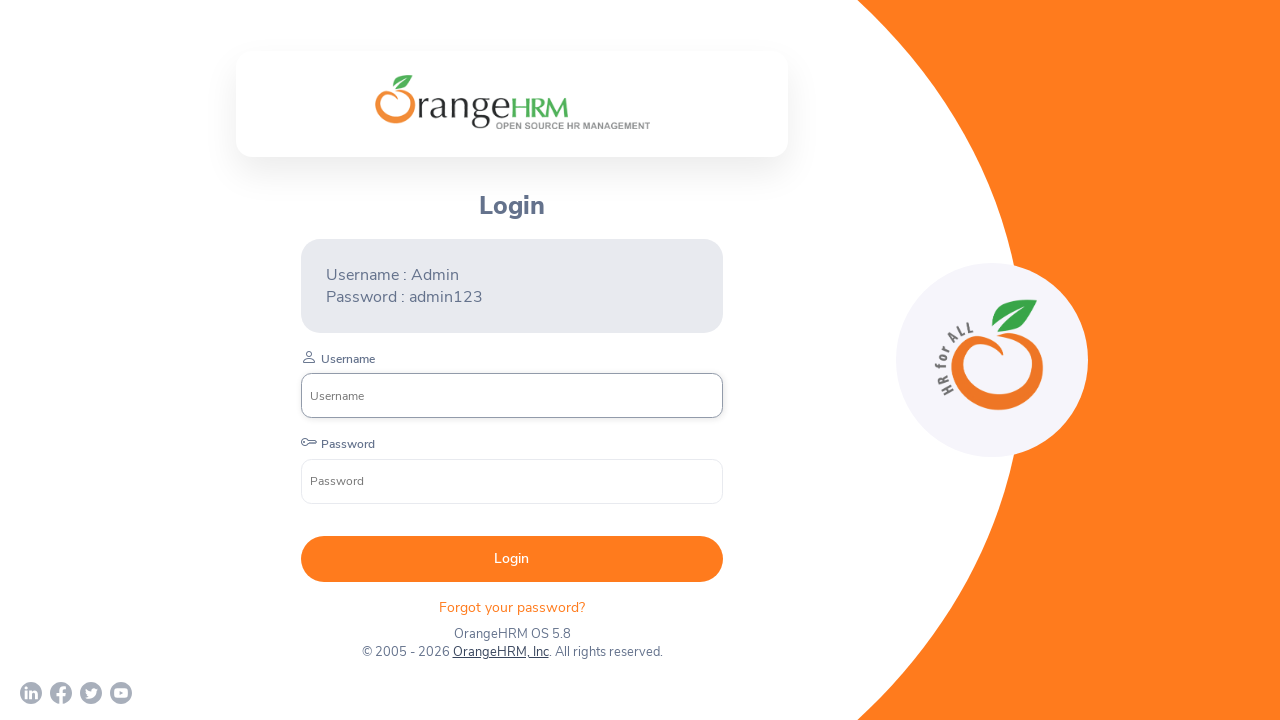